Tests JavaScript alert handling by navigating to a W3Schools tryit page, switching to an iframe, clicking a button to trigger an alert, and accepting the alert dialog.

Starting URL: https://www.w3schools.com/jsref/tryit.asp?filename=tryjsref_alert

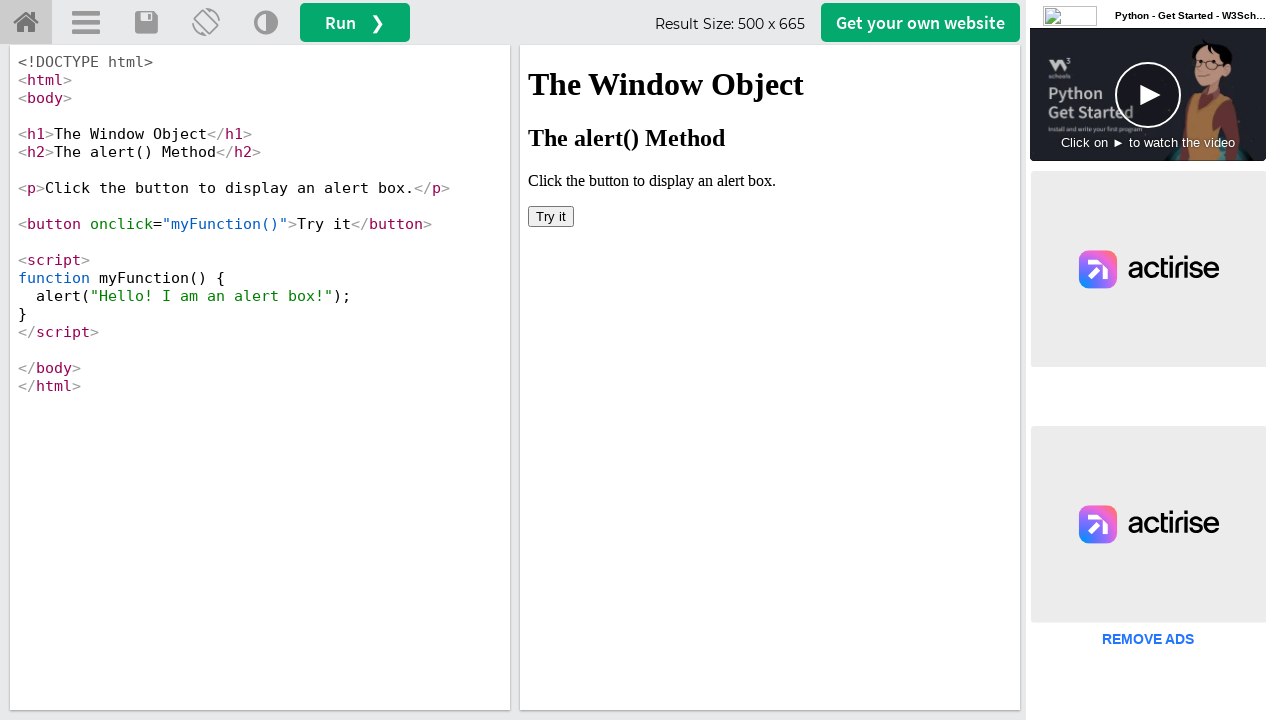

Located iframe with ID 'iframeResult'
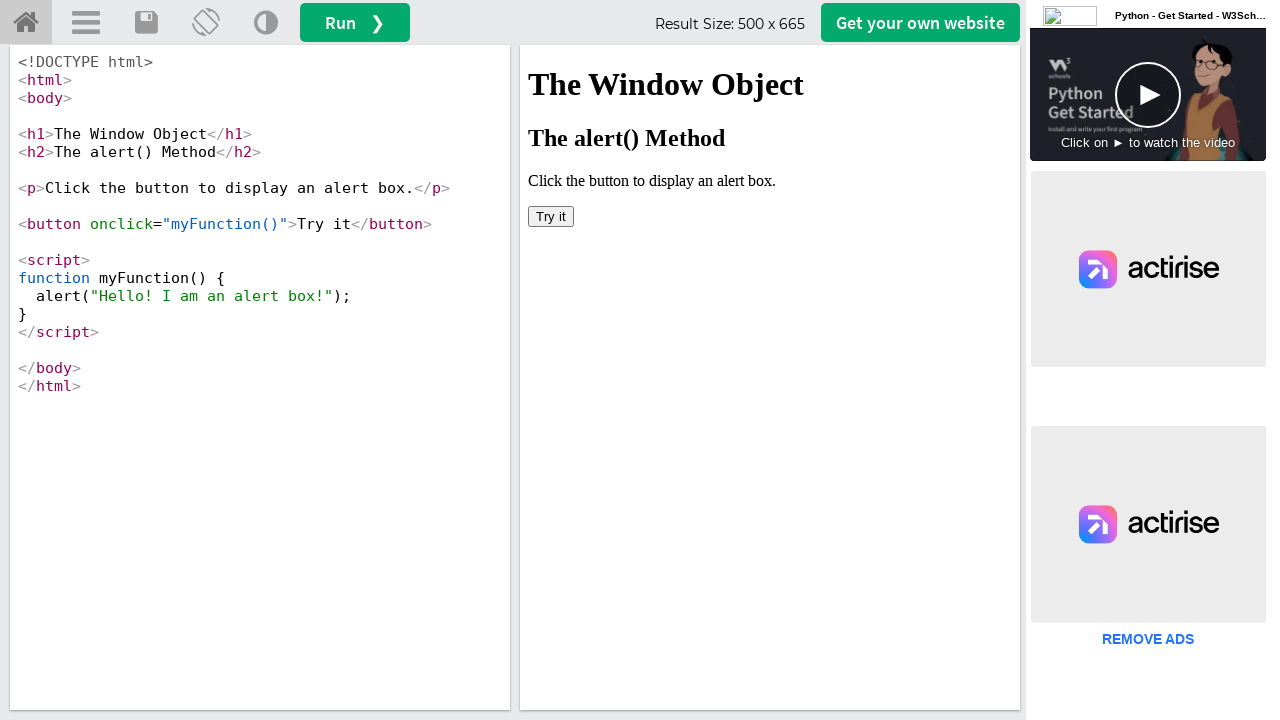

Clicked button in iframe to trigger alert at (551, 216) on #iframeResult >> internal:control=enter-frame >> button
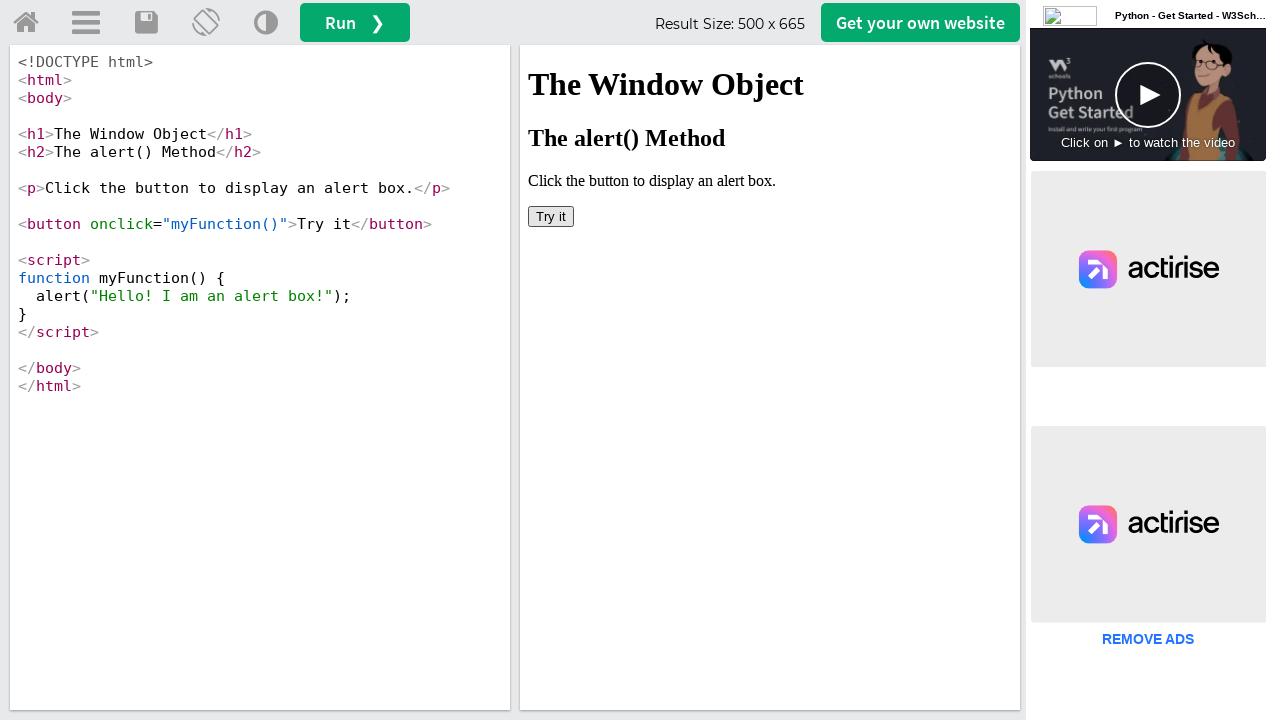

Set up dialog handler to accept alerts
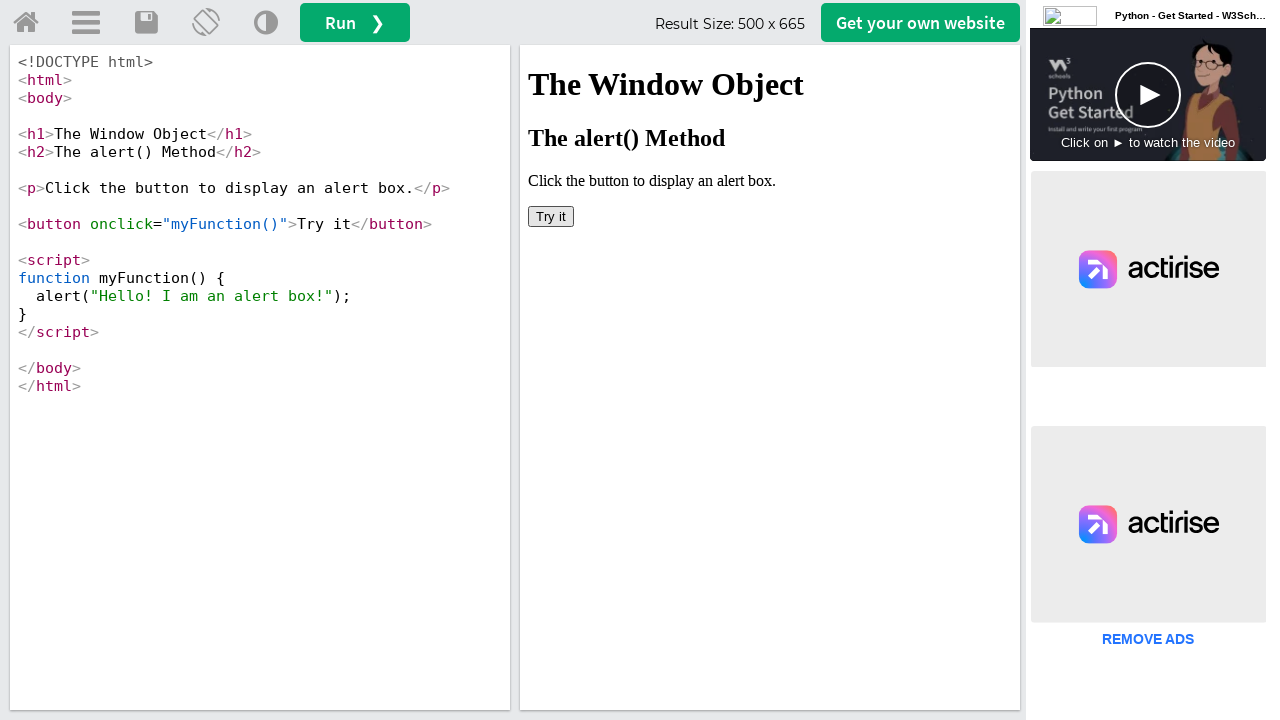

Clicked button again to trigger alert with handler in place at (551, 216) on #iframeResult >> internal:control=enter-frame >> button
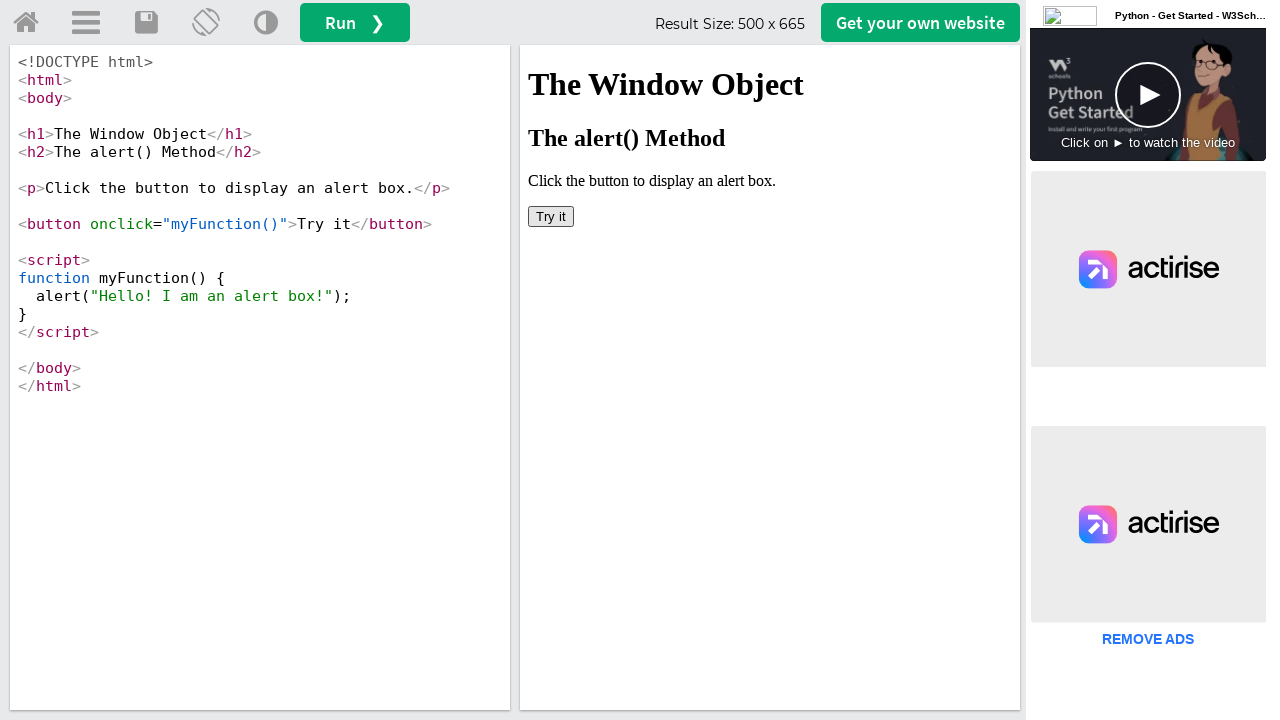

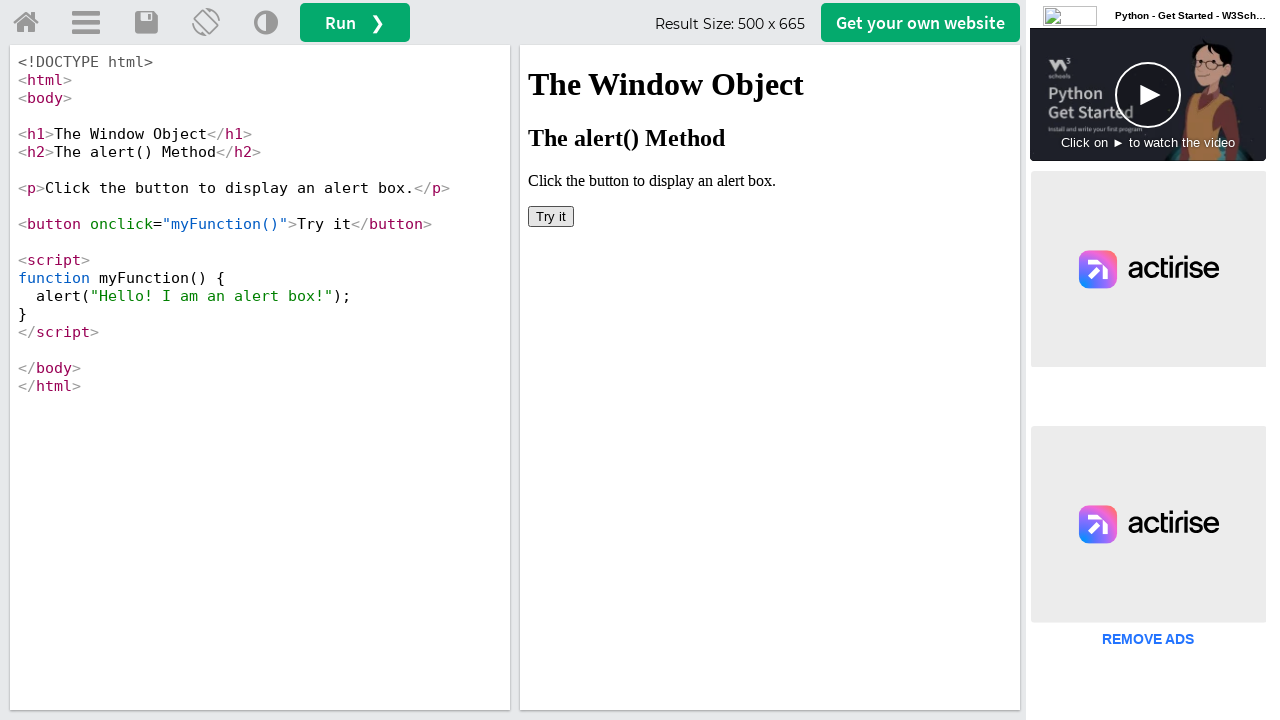